Tests that main and footer sections become visible when items are added

Starting URL: https://demo.playwright.dev/todomvc

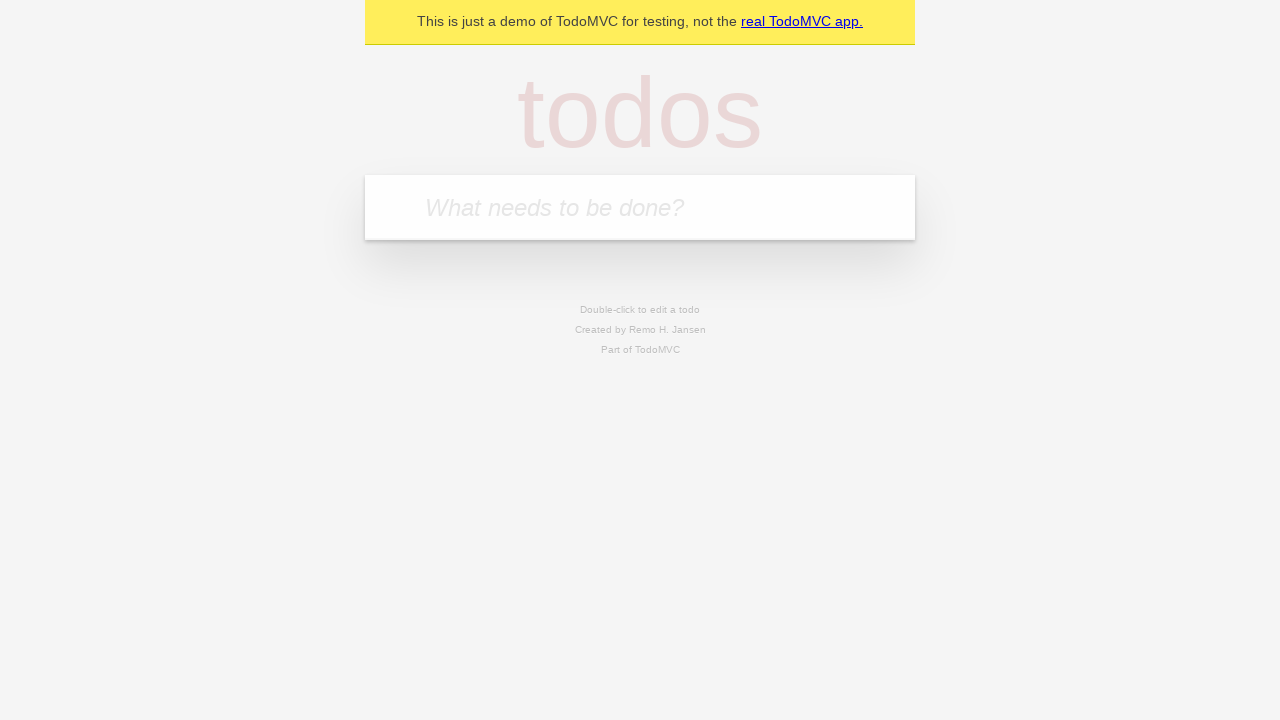

Filled todo input field with 'buy some cheese' on internal:attr=[placeholder="What needs to be done?"i]
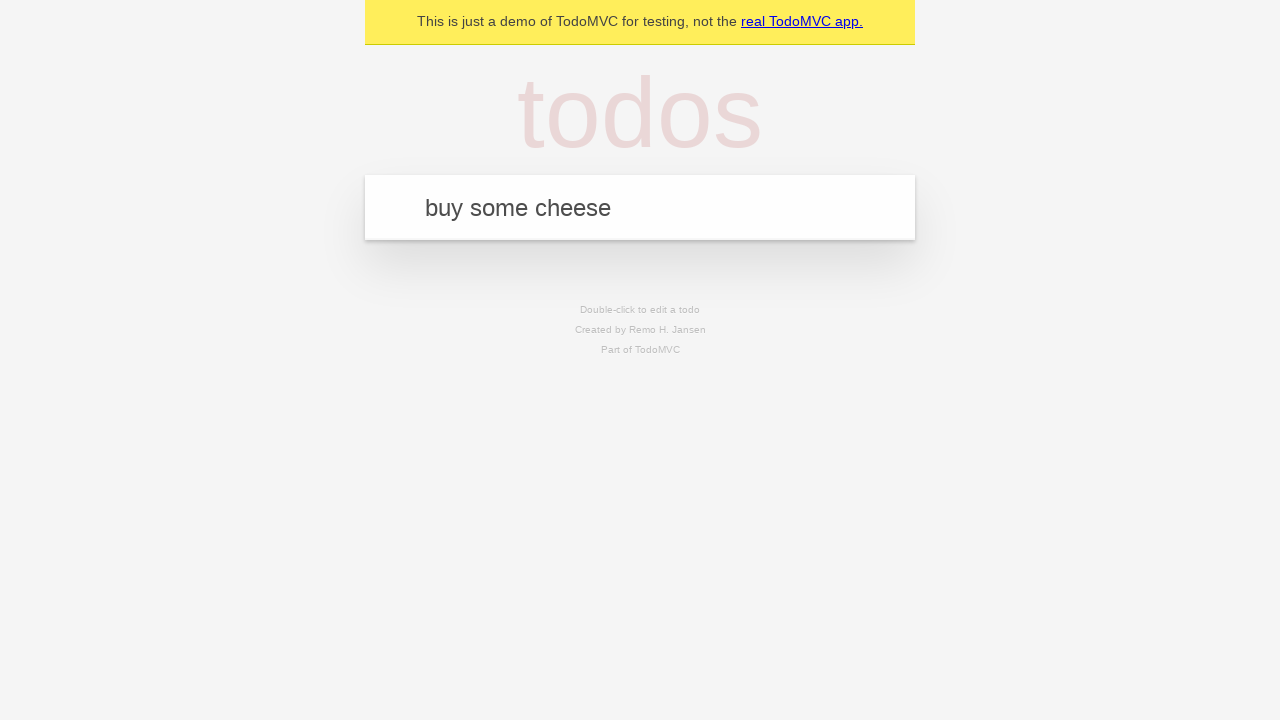

Pressed Enter to add the todo item on internal:attr=[placeholder="What needs to be done?"i]
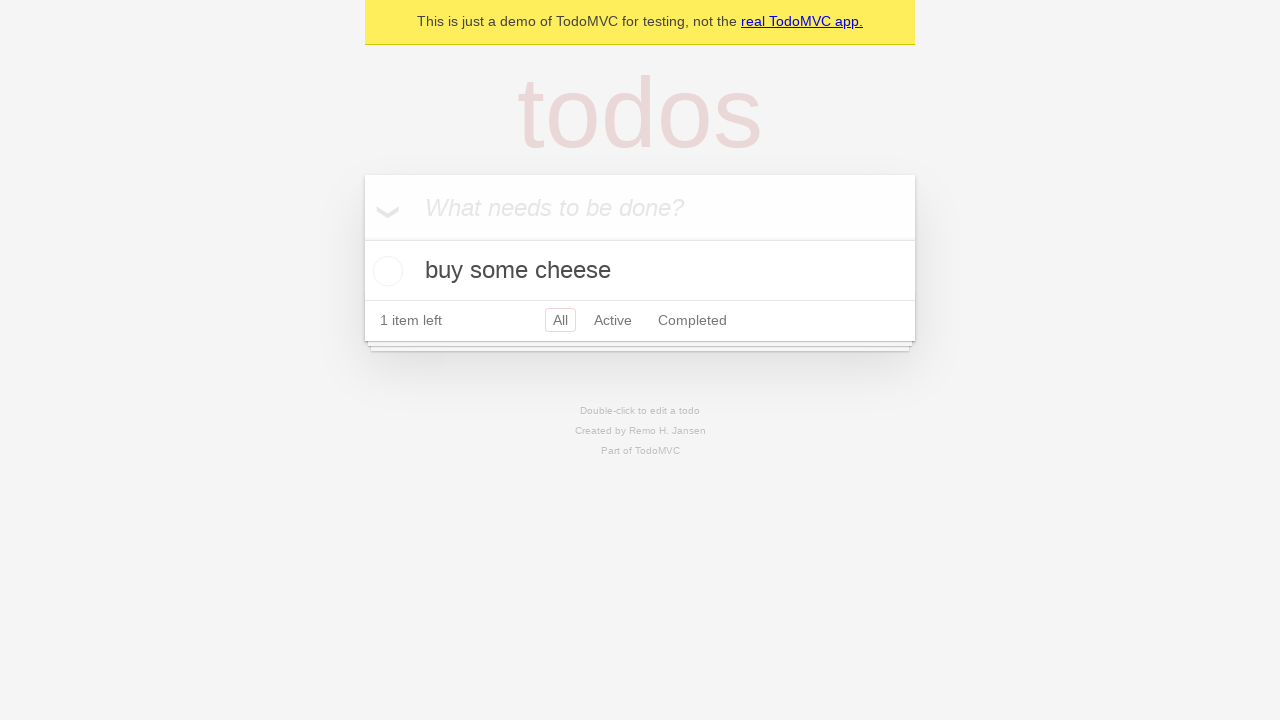

Waited for #main section to become visible
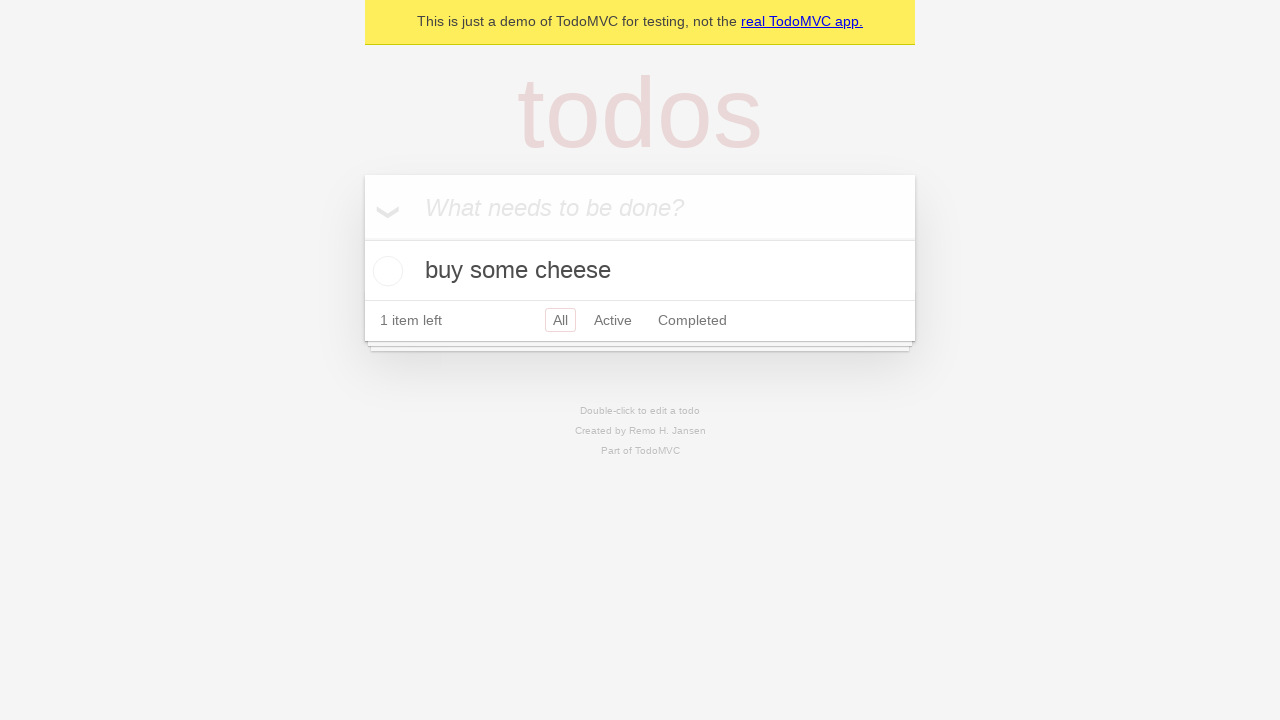

Waited for #footer section to become visible
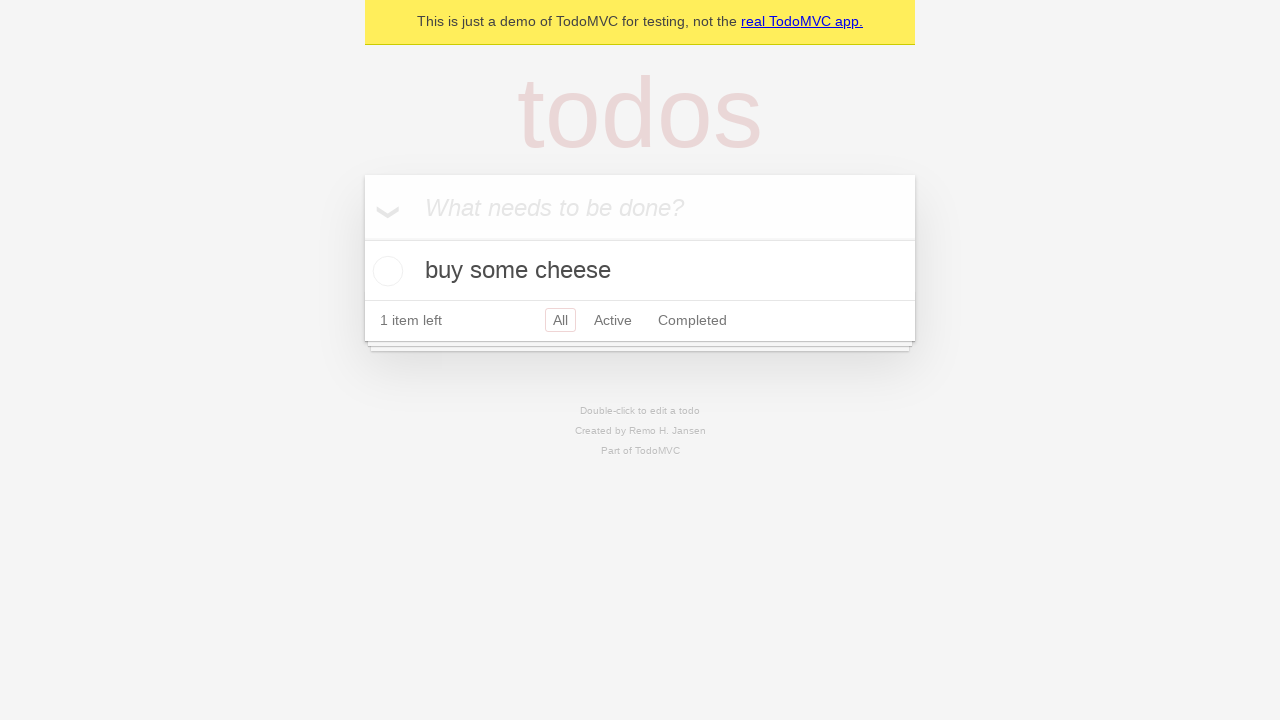

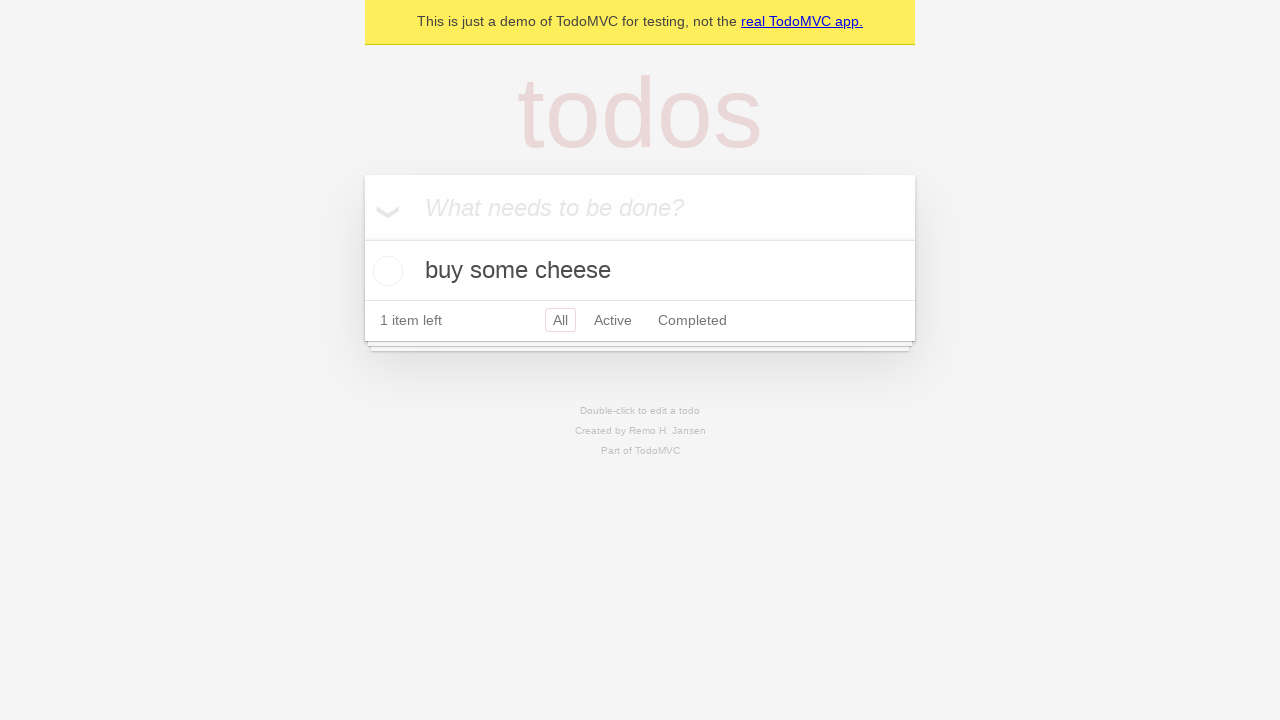